Tests multi-tab browser functionality by opening a new tab, navigating to a different website, then switching back to the original tab and verifying the page title

Starting URL: https://www.toolsqa.com/selenium-tutorial/

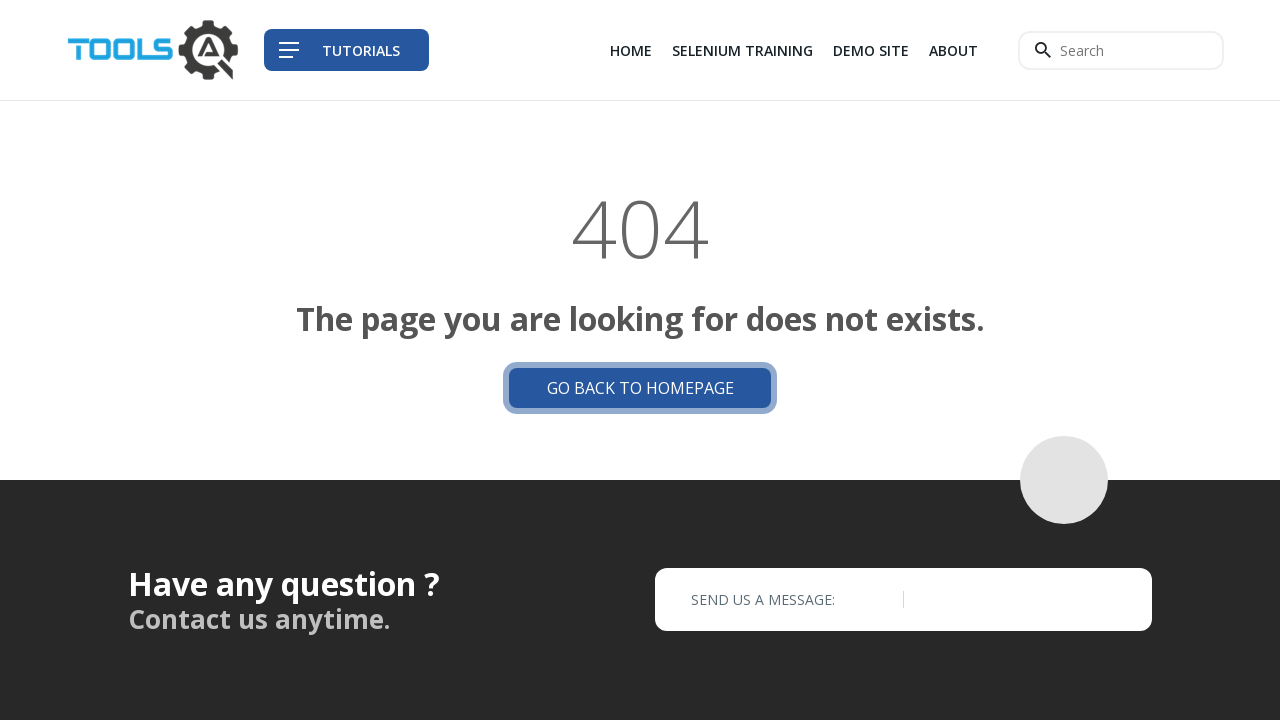

Opened a new tab in the browser
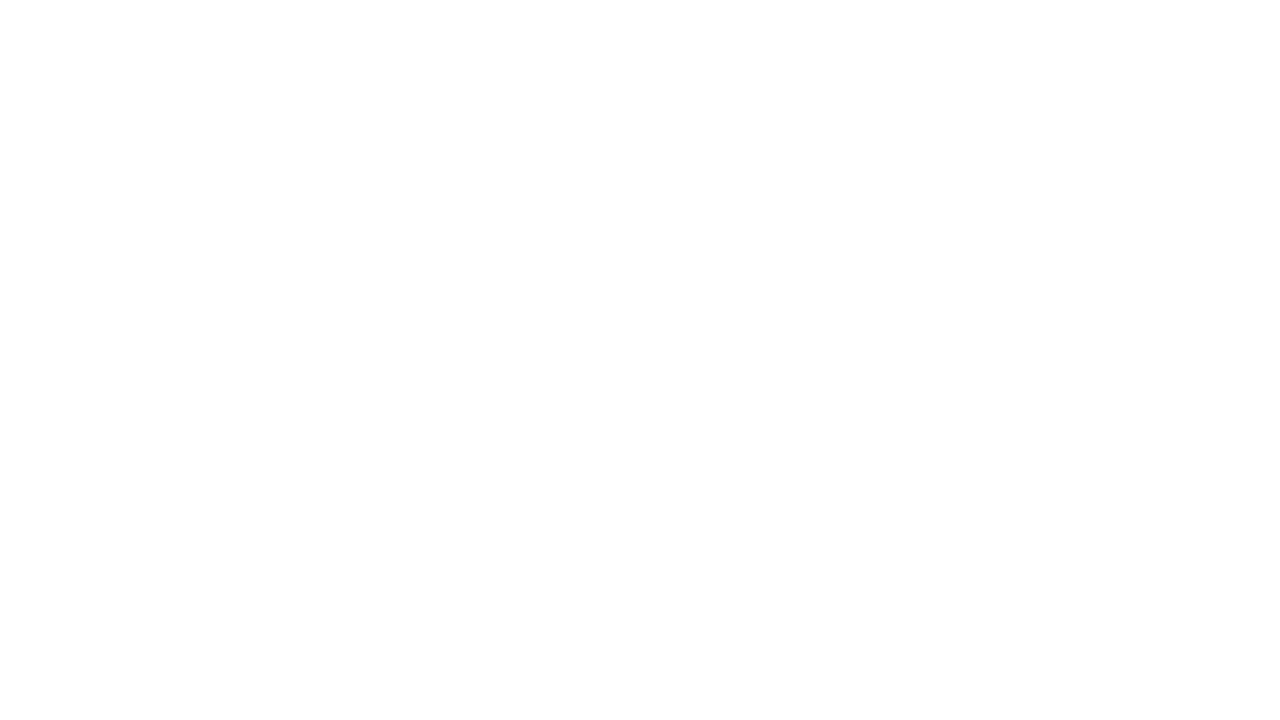

Navigated to TutorialsPoint website in new tab
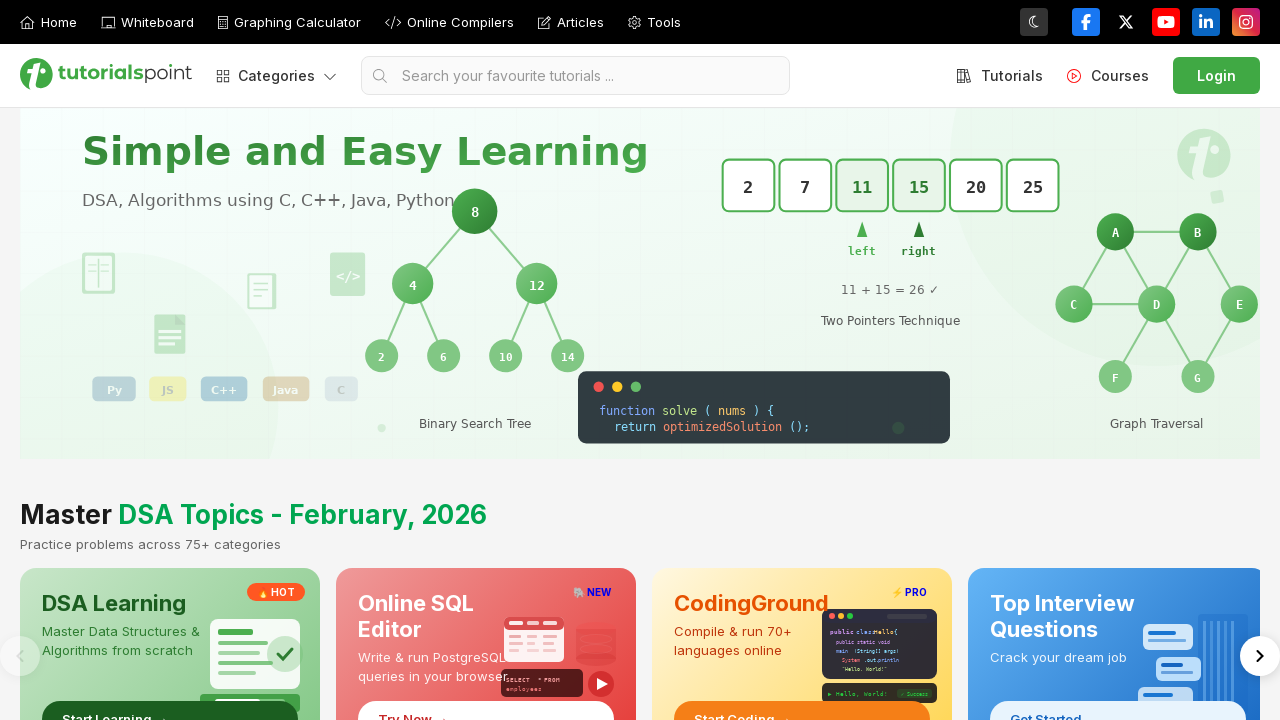

Switched back to original ToolsQA tab
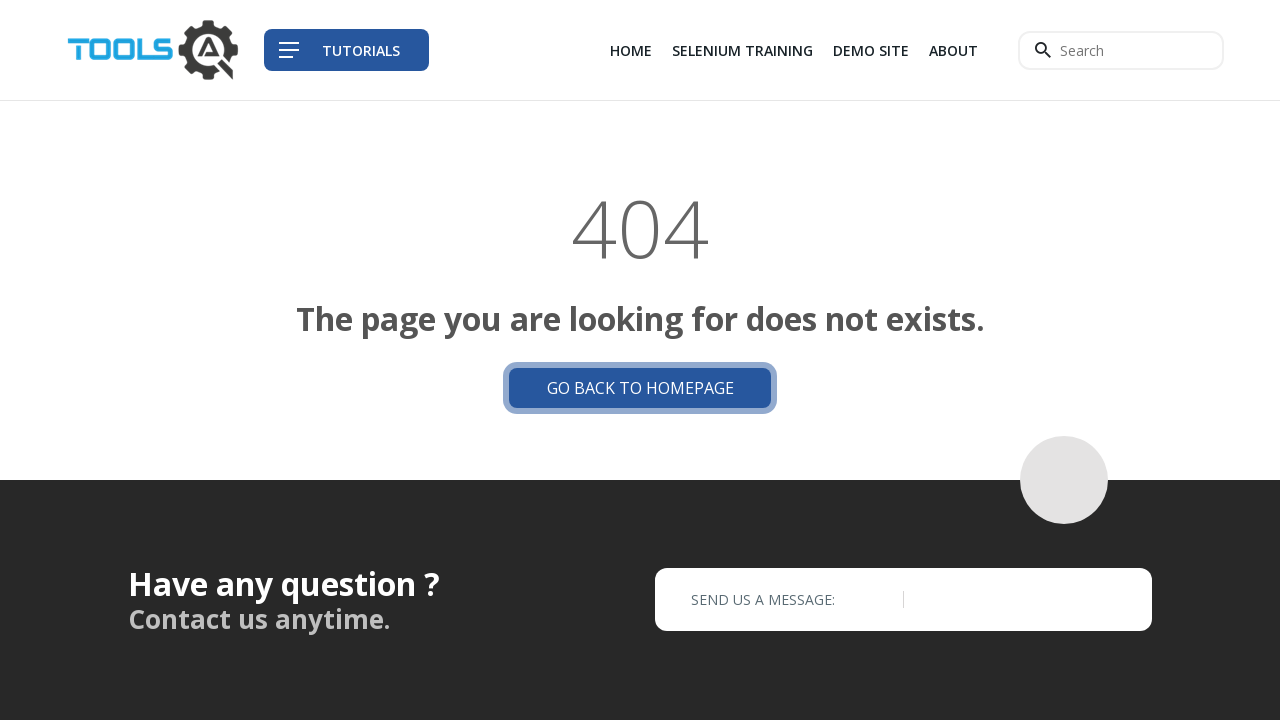

Retrieved page title: 'Tools QA - Page Not Found'
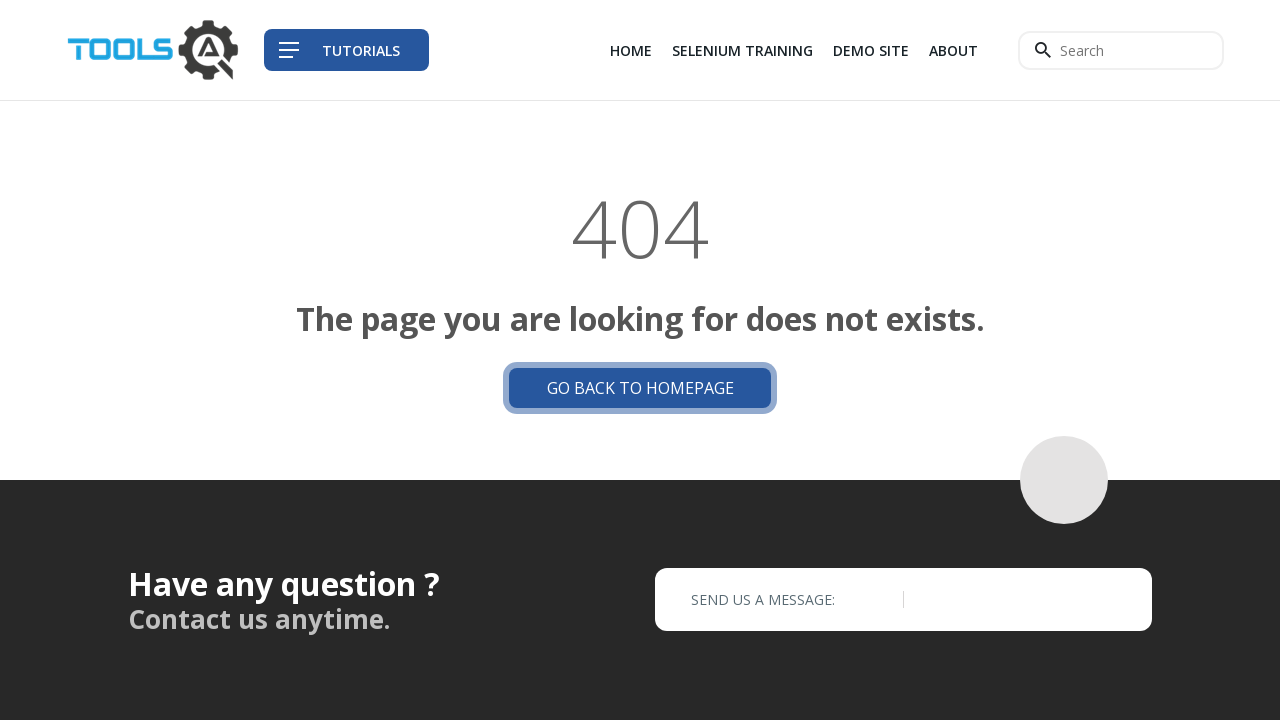

Verified page has loaded (domcontentloaded state reached)
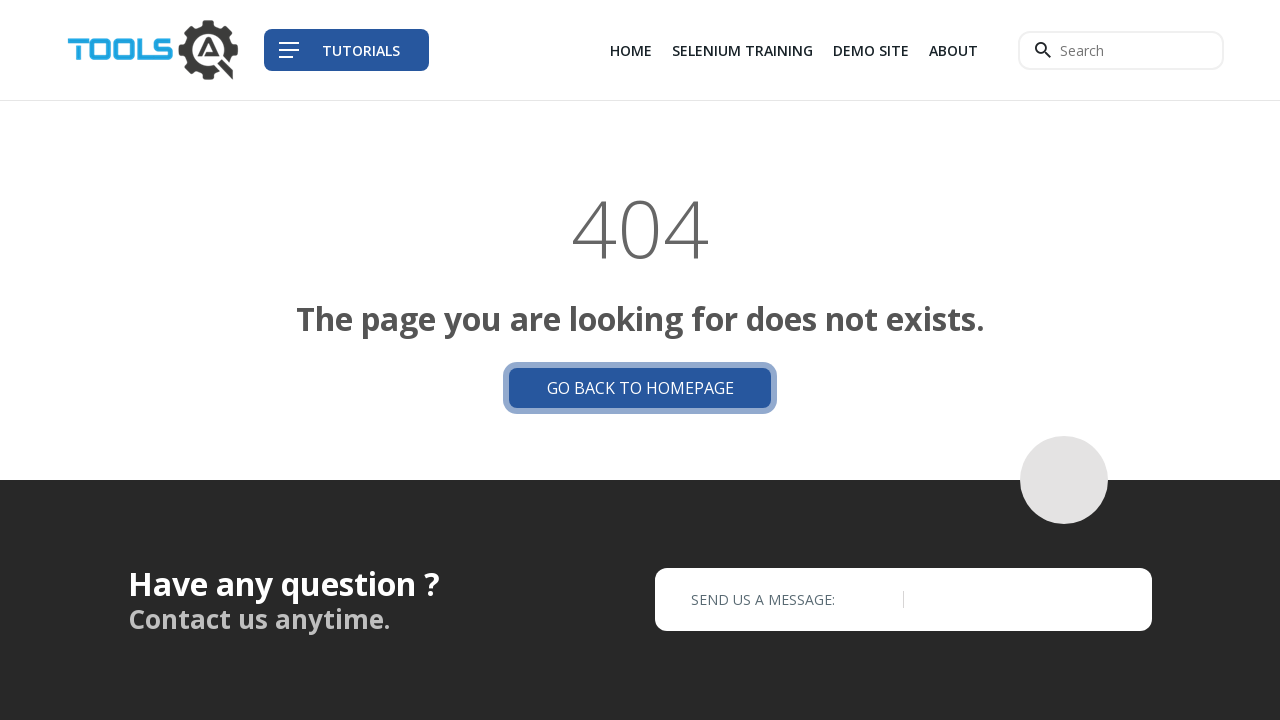

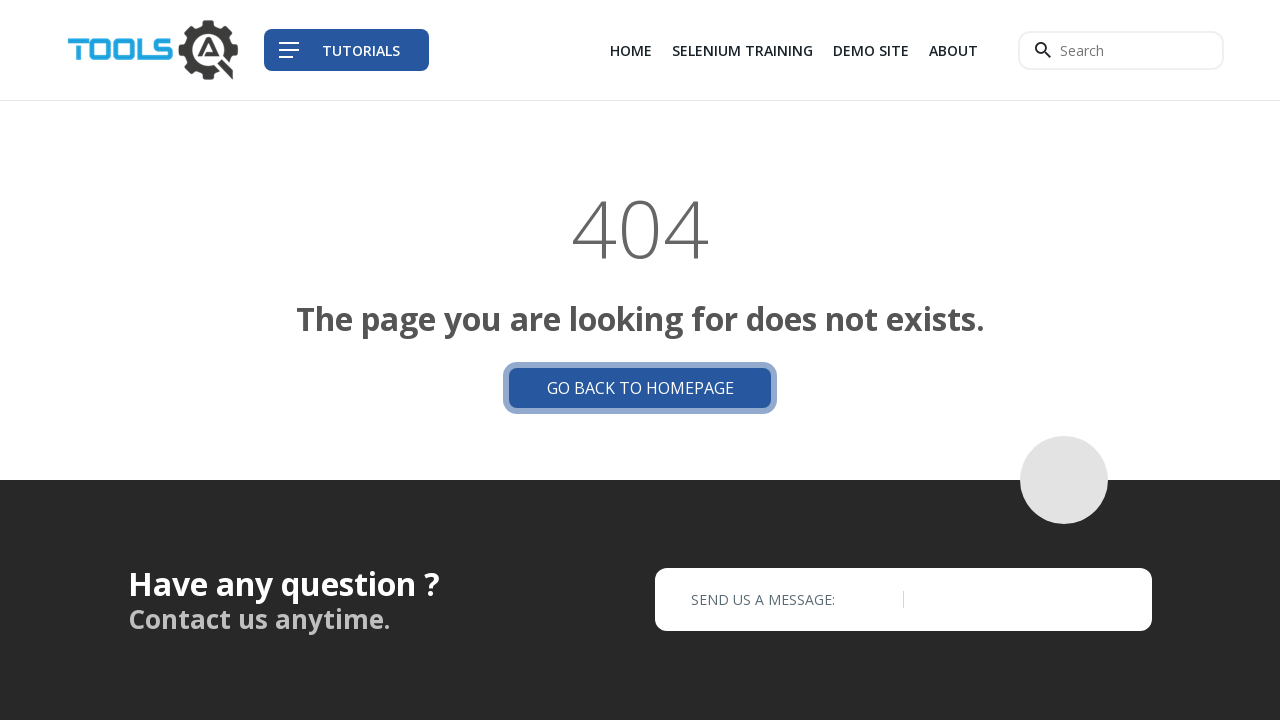